Tests right-click functionality on a button and verifies the success message appears

Starting URL: https://demoqa.com/buttons

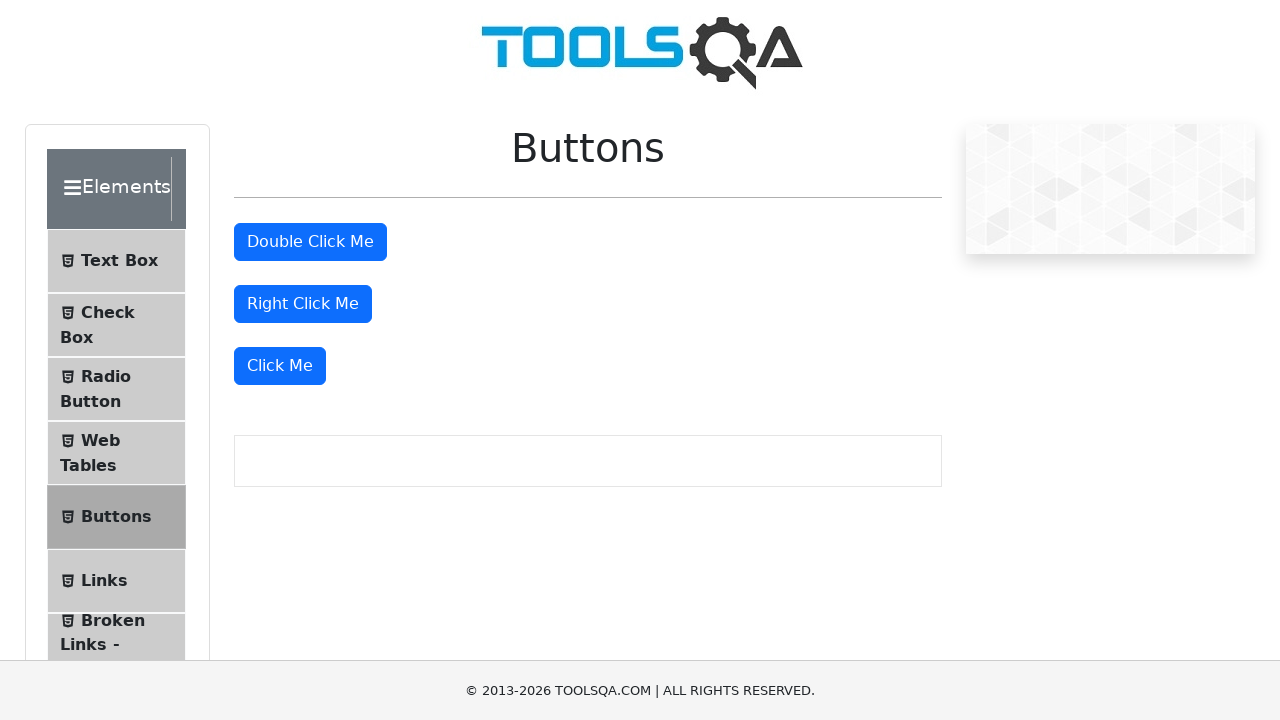

Located right-click button element
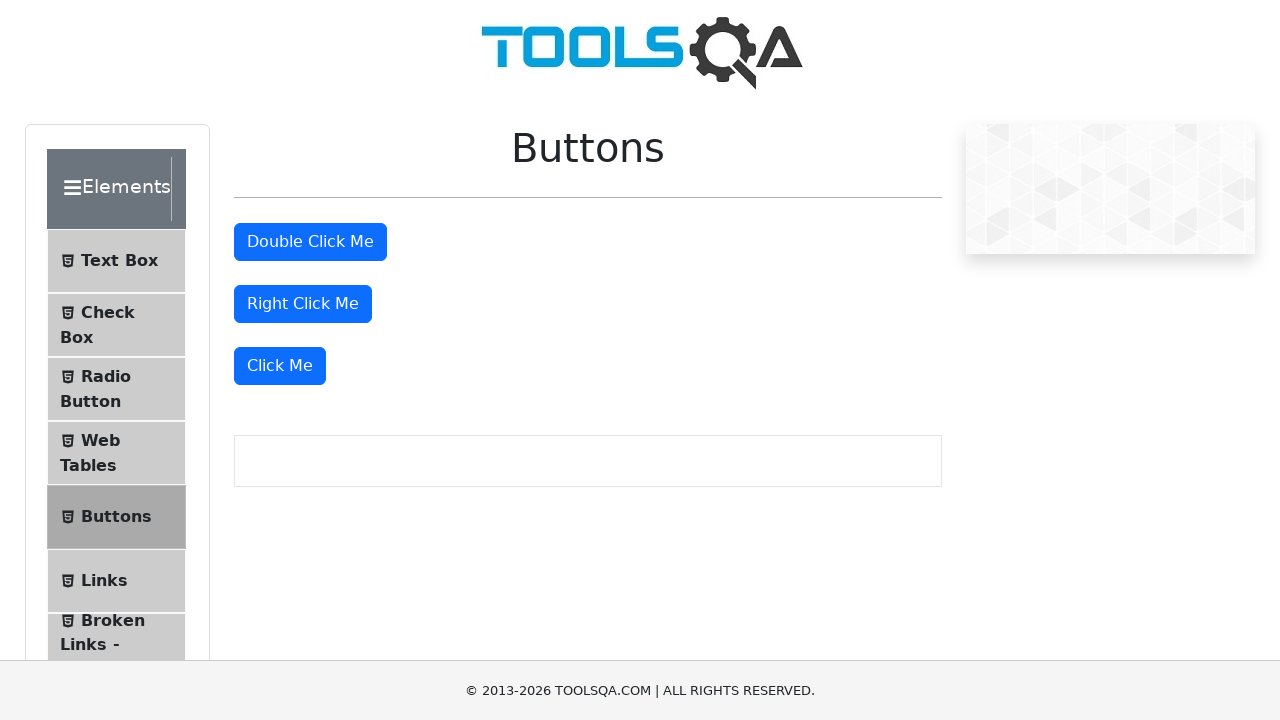

Right-clicked the button at (303, 304) on xpath=//button[text()='Right Click Me']
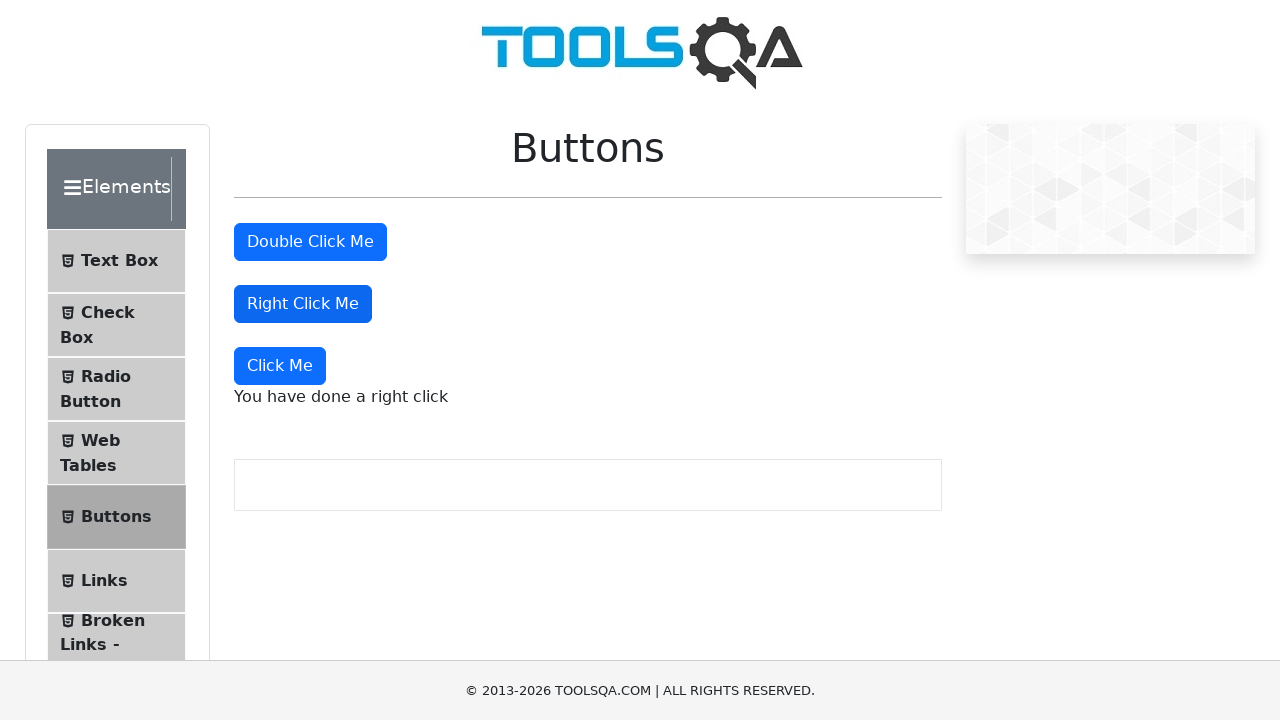

Success message appeared after right-click
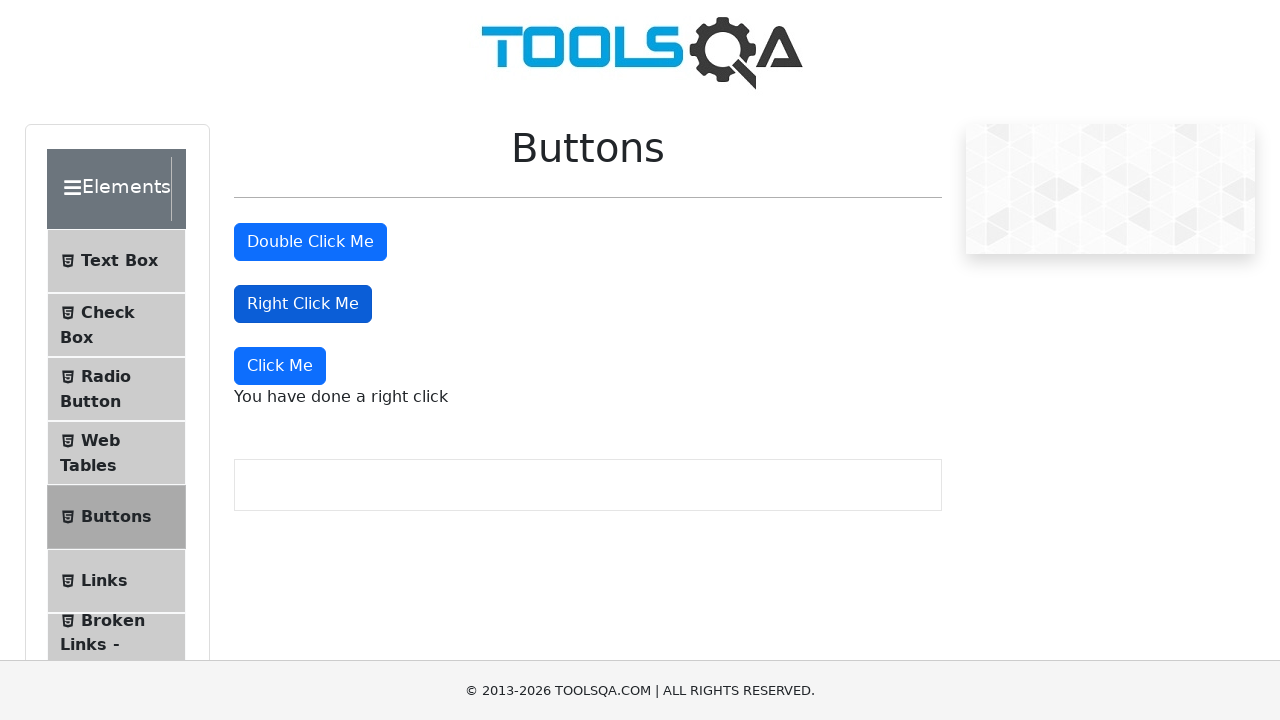

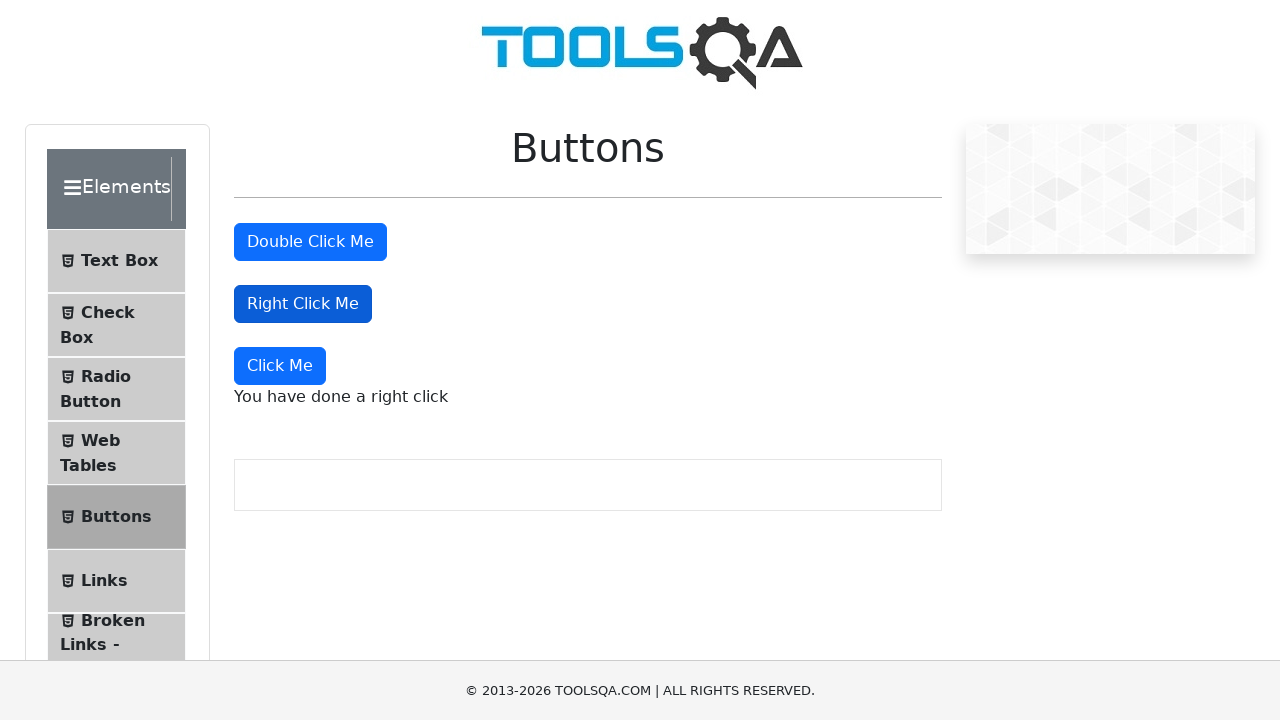